Adds recommended items from homepage to cart

Starting URL: https://automationexercise.com/

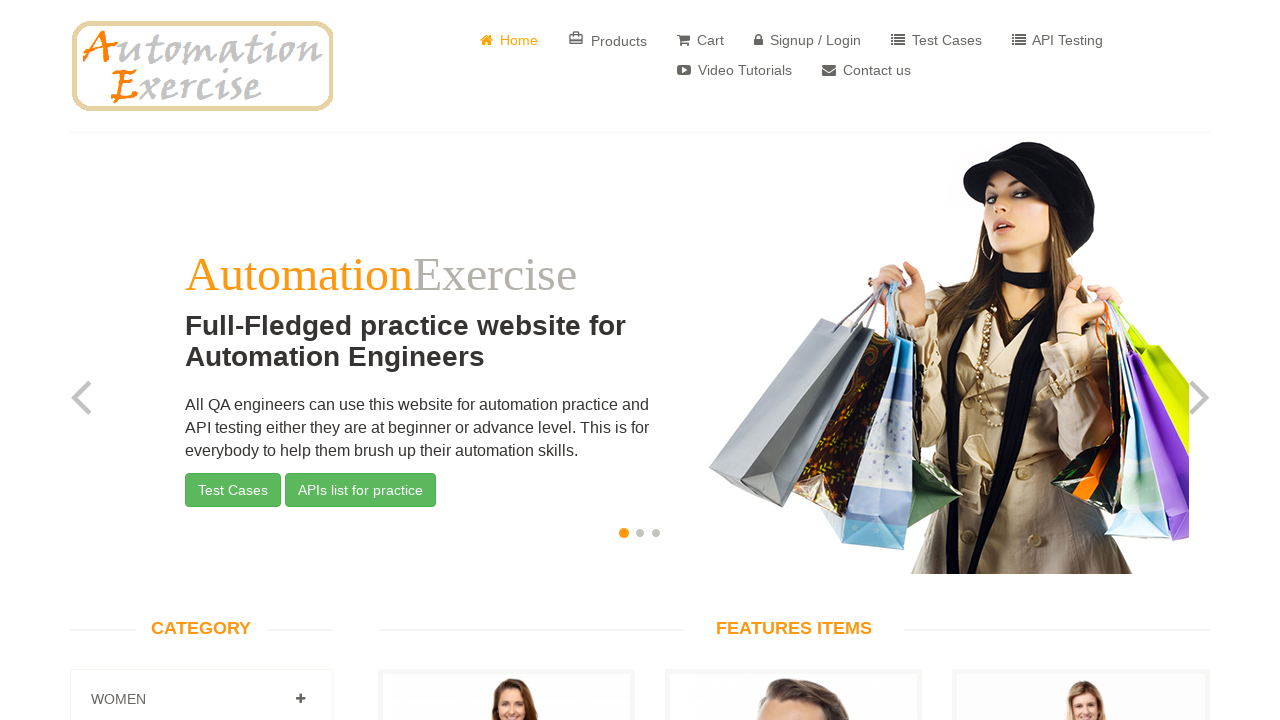

Scrolled to bottom of homepage to reveal recommended items section
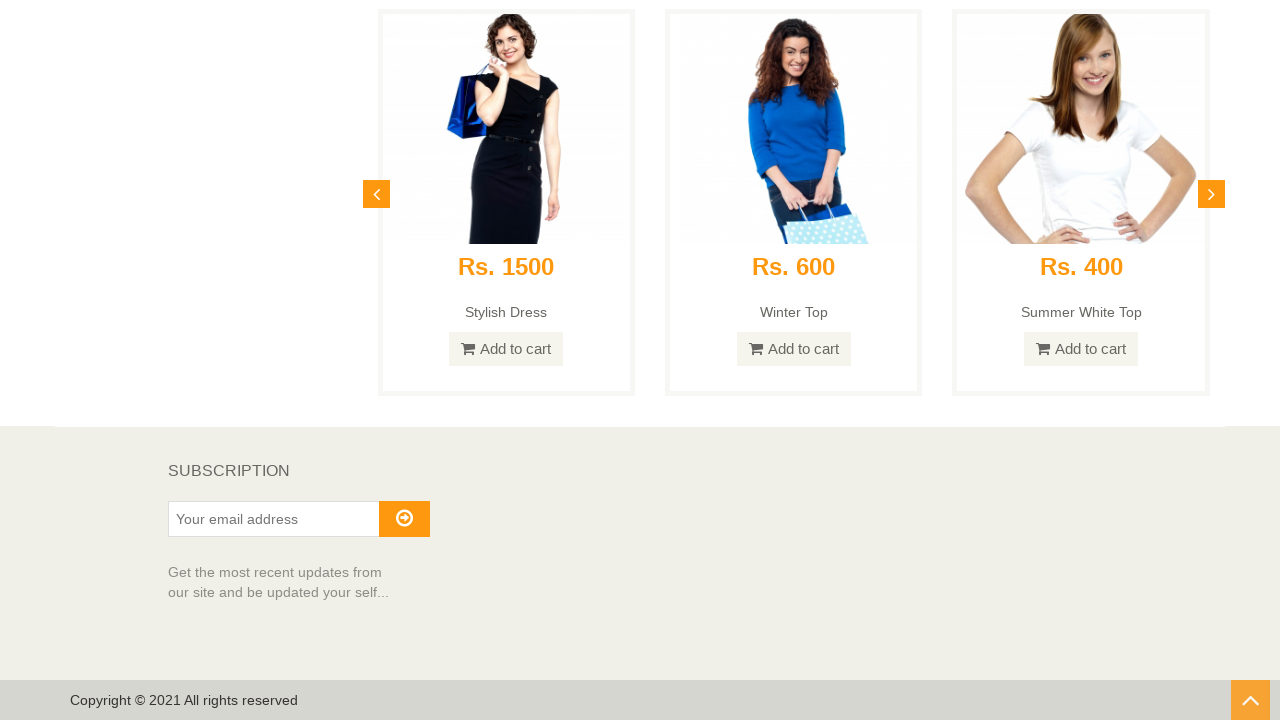

Recommended items section loaded on page
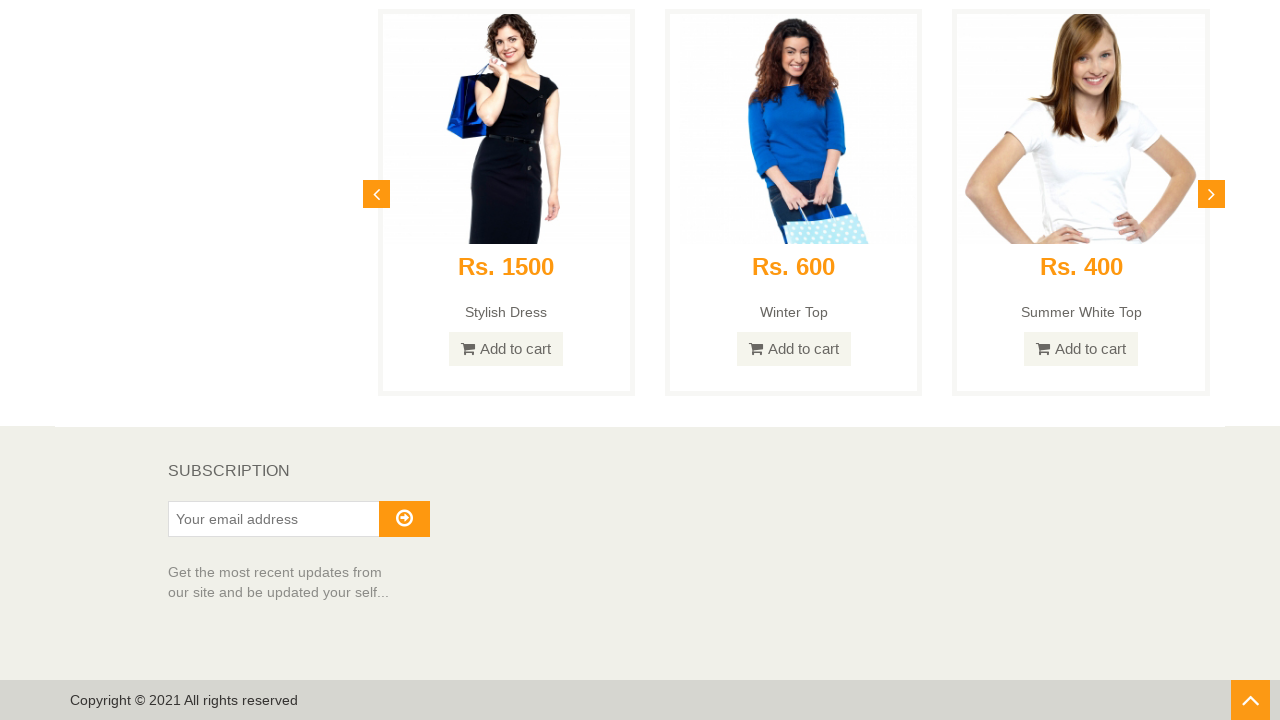

Clicked 'Add to cart' button for first recommended item at (506, 349) on .recommended_items .productinfo >> nth=0 >> text=Add to cart
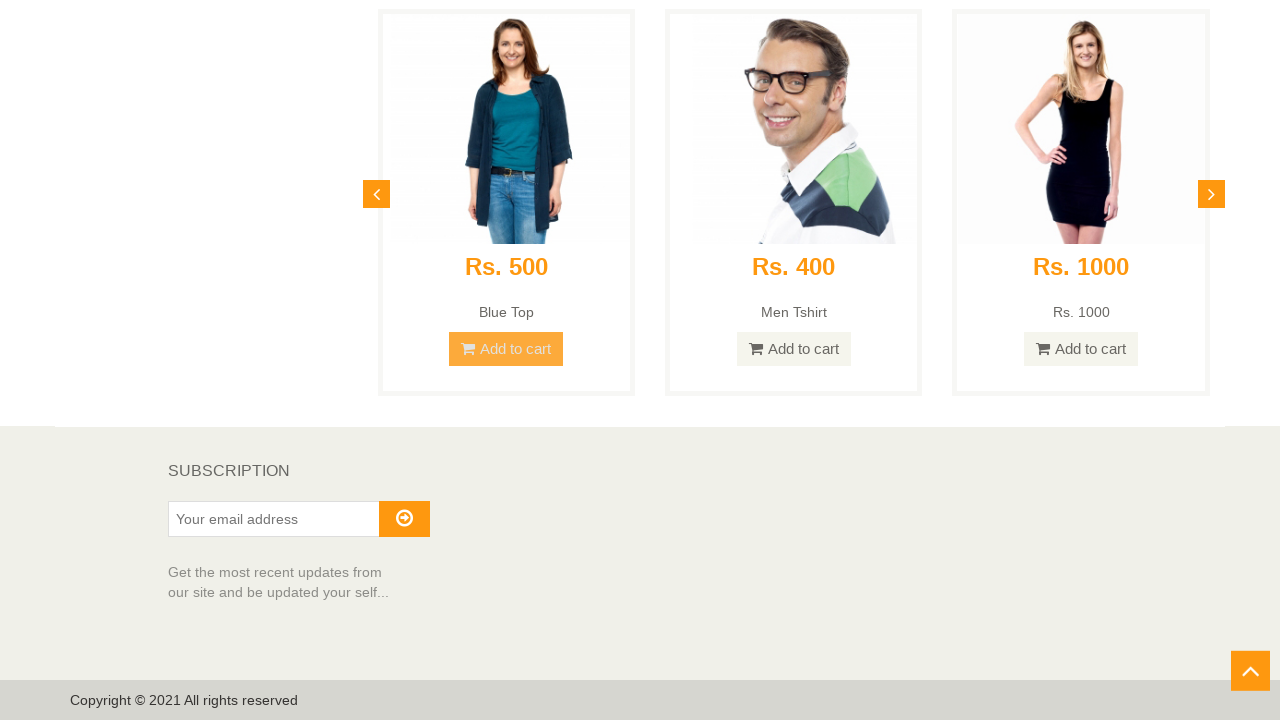

Clicked 'View Cart' to navigate to shopping cart at (640, 242) on text=View Cart
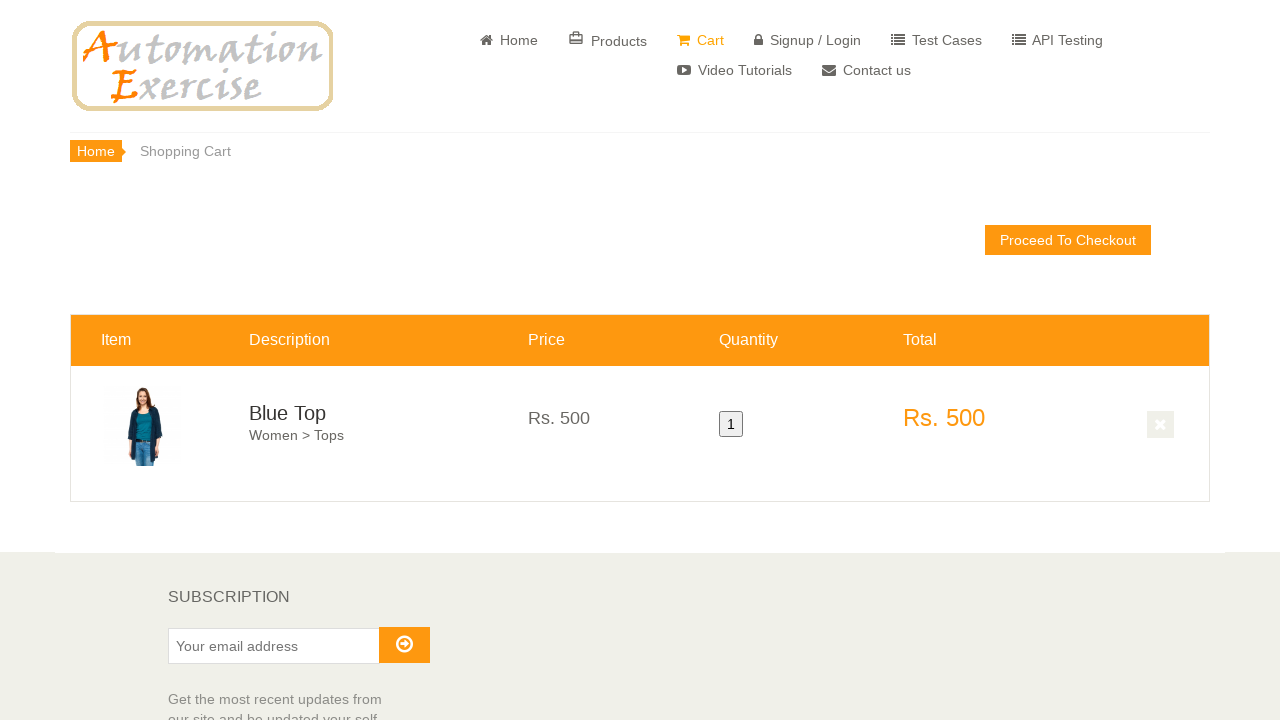

Cart page loaded and cart information table is visible
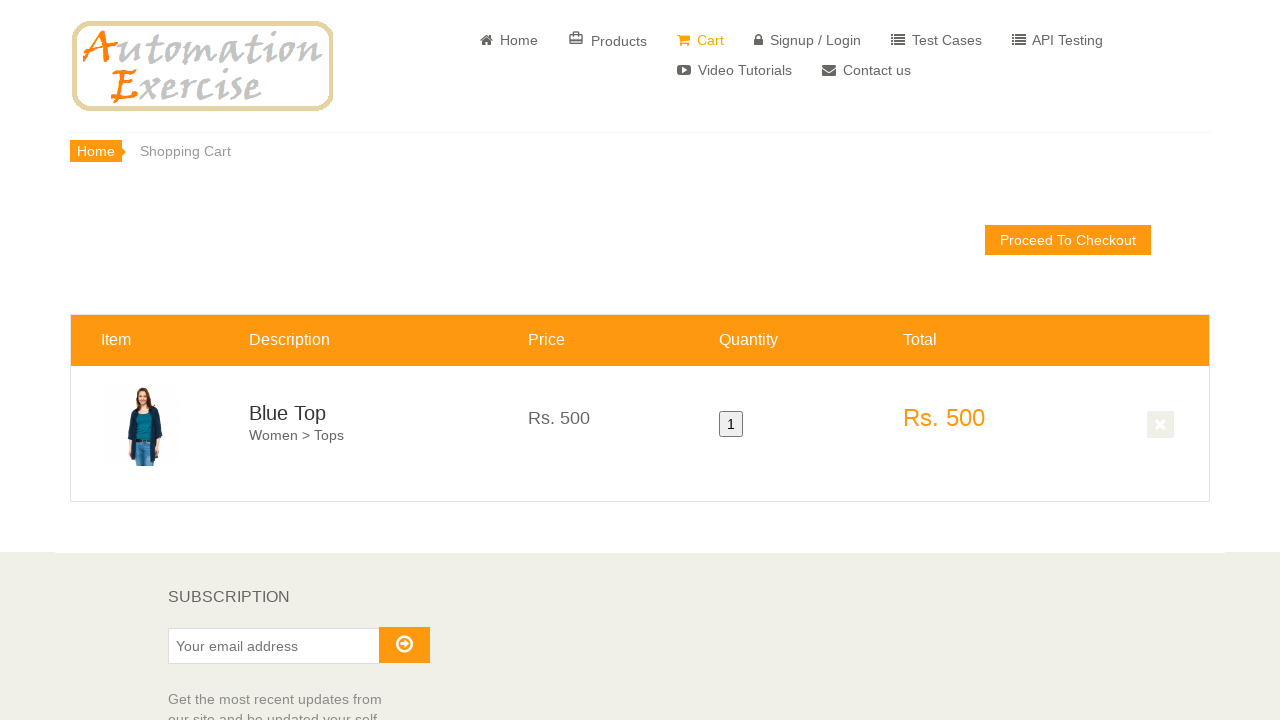

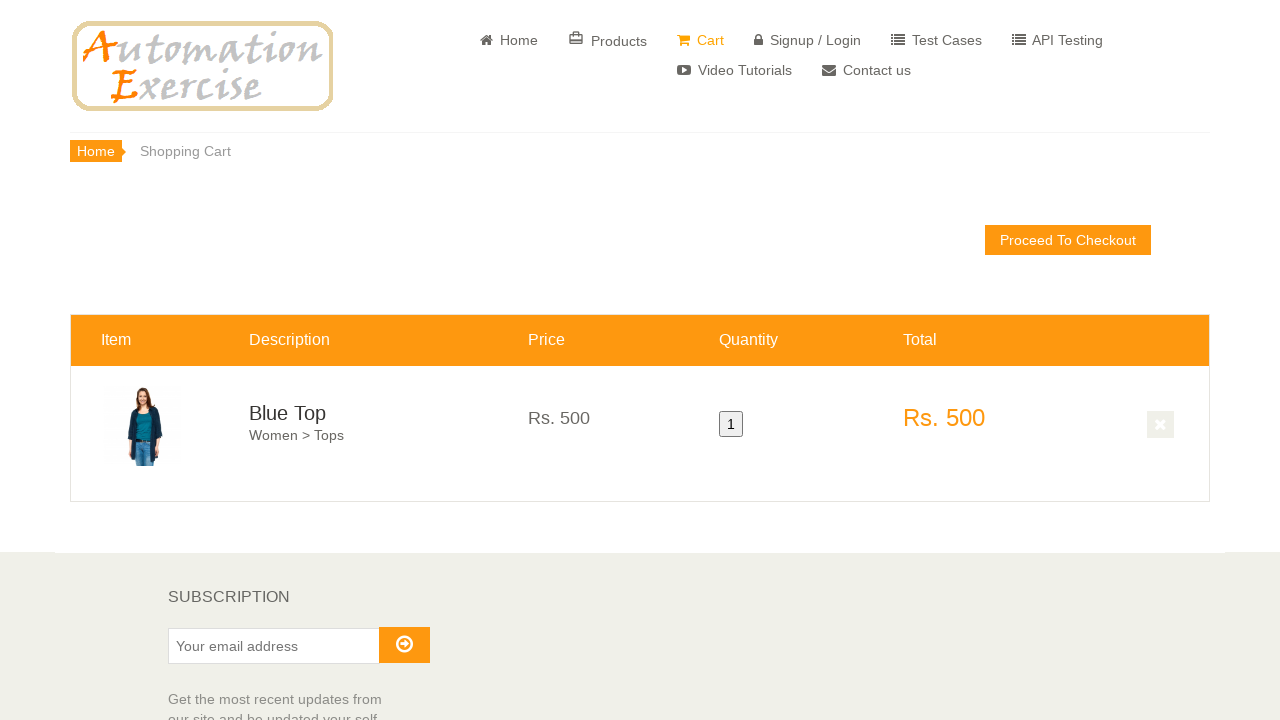